Tests search functionality by typing in search box and verifying the correct number of visible products are displayed

Starting URL: https://rahulshettyacademy.com/seleniumPractise/#/

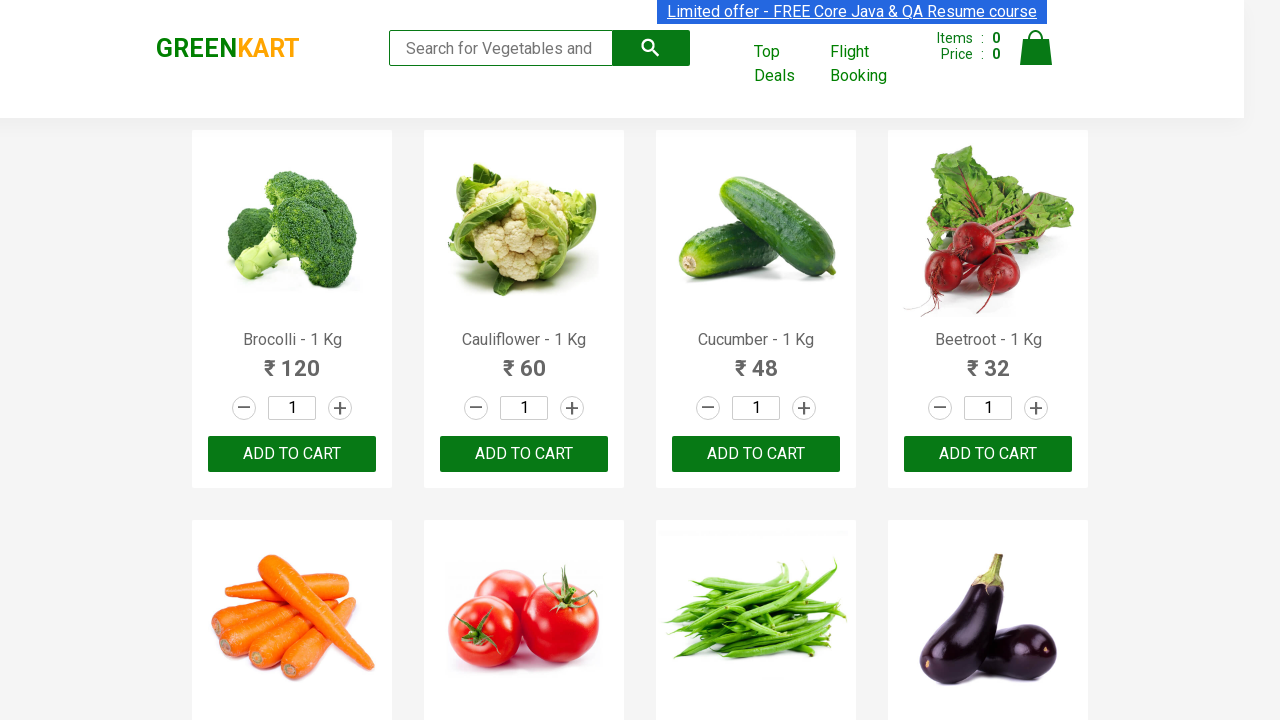

Typed 'ca' in the search box on input[type='search']
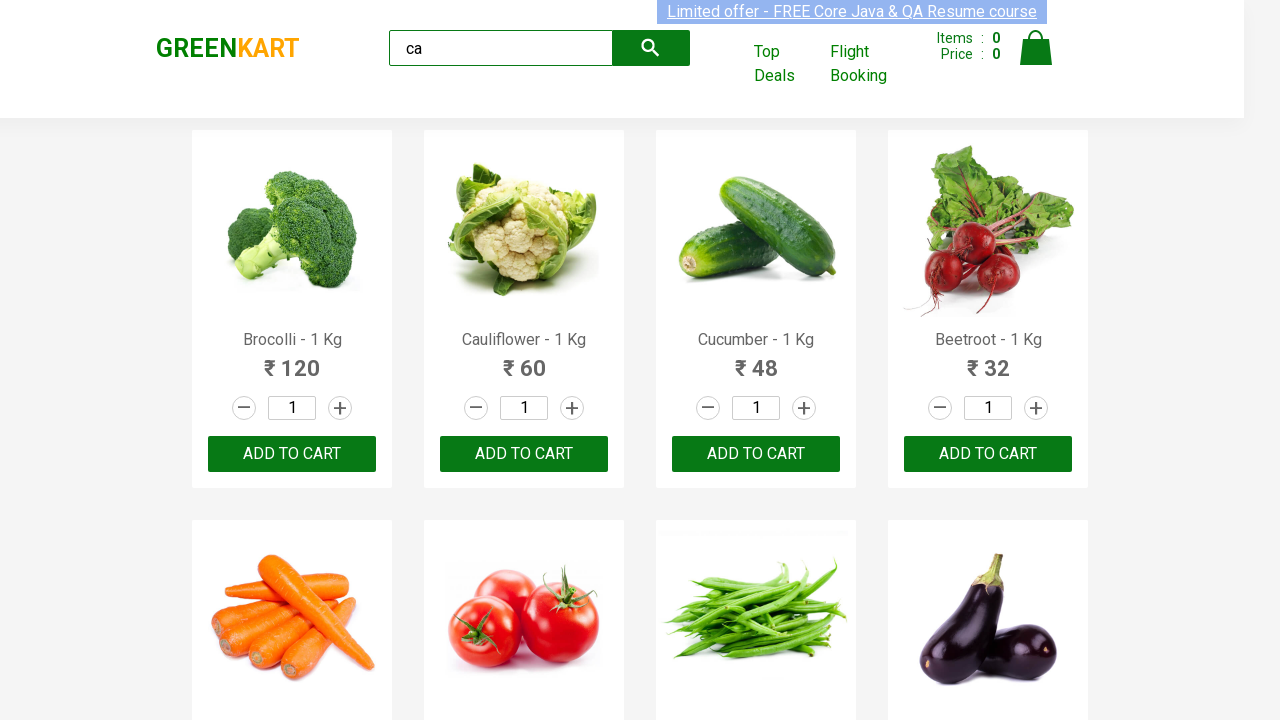

Waited for search filtering to complete
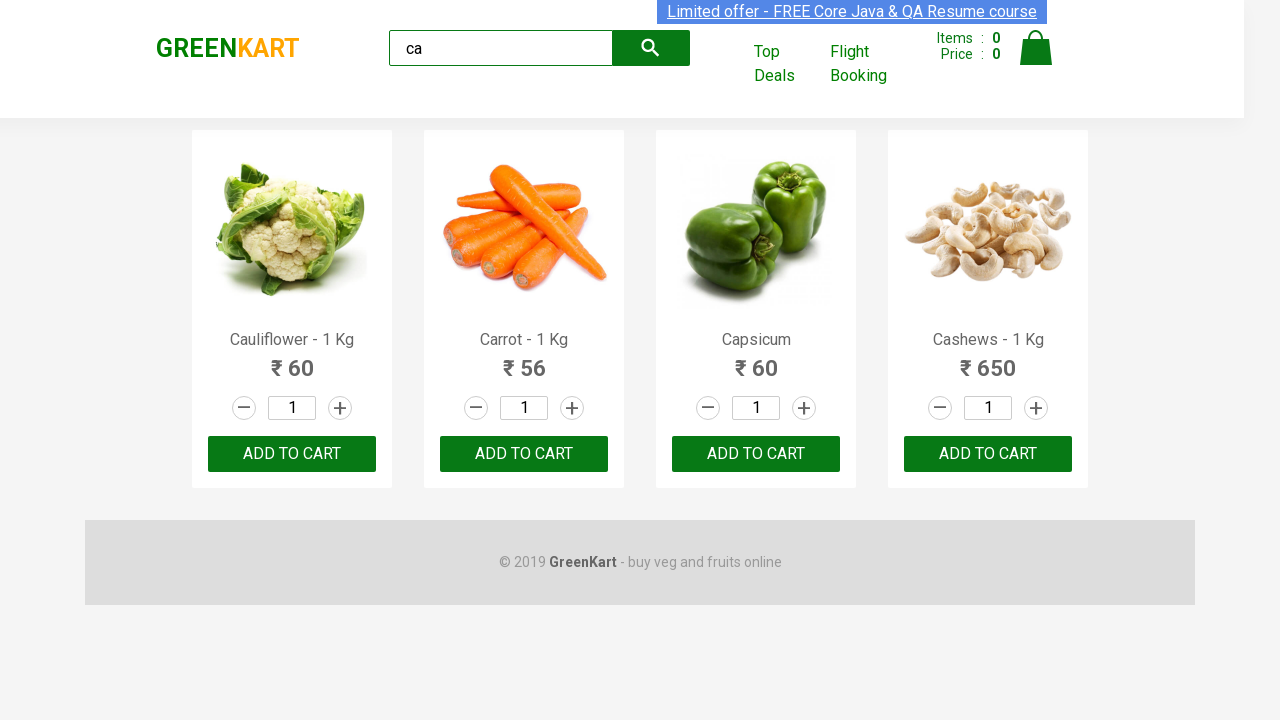

Located all visible products
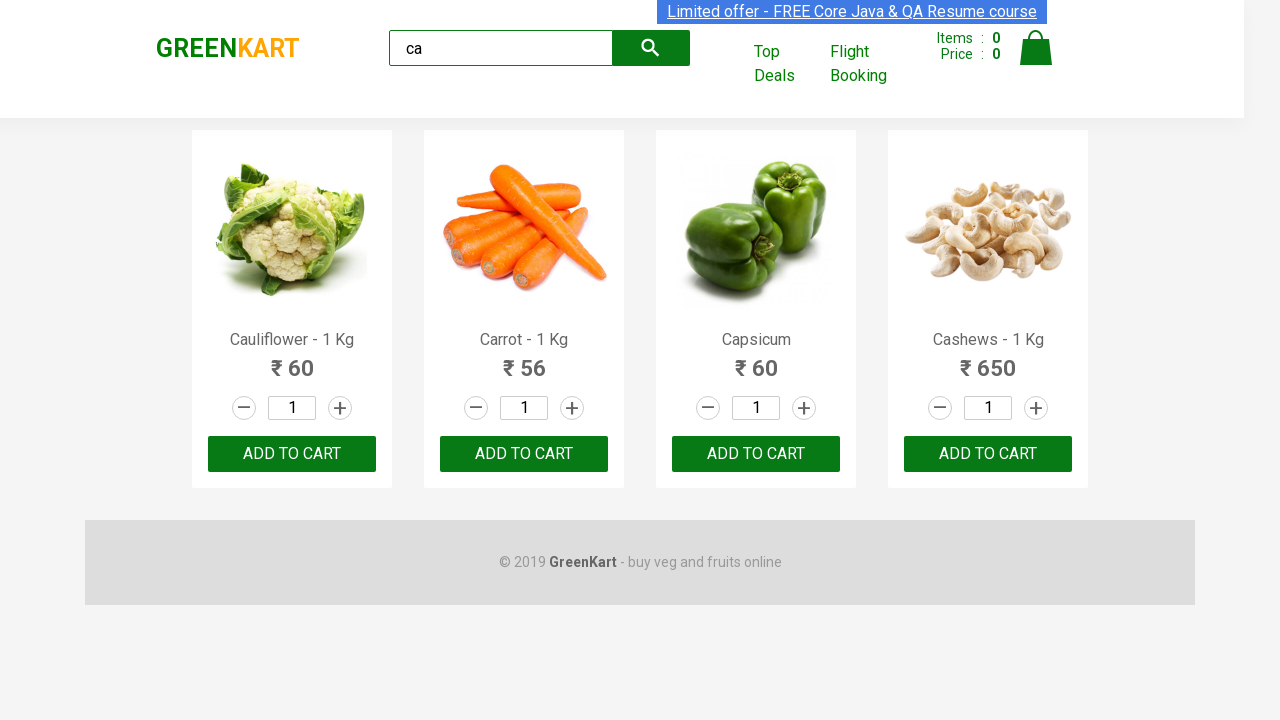

Asserted that exactly 4 products are visible after searching for 'ca'
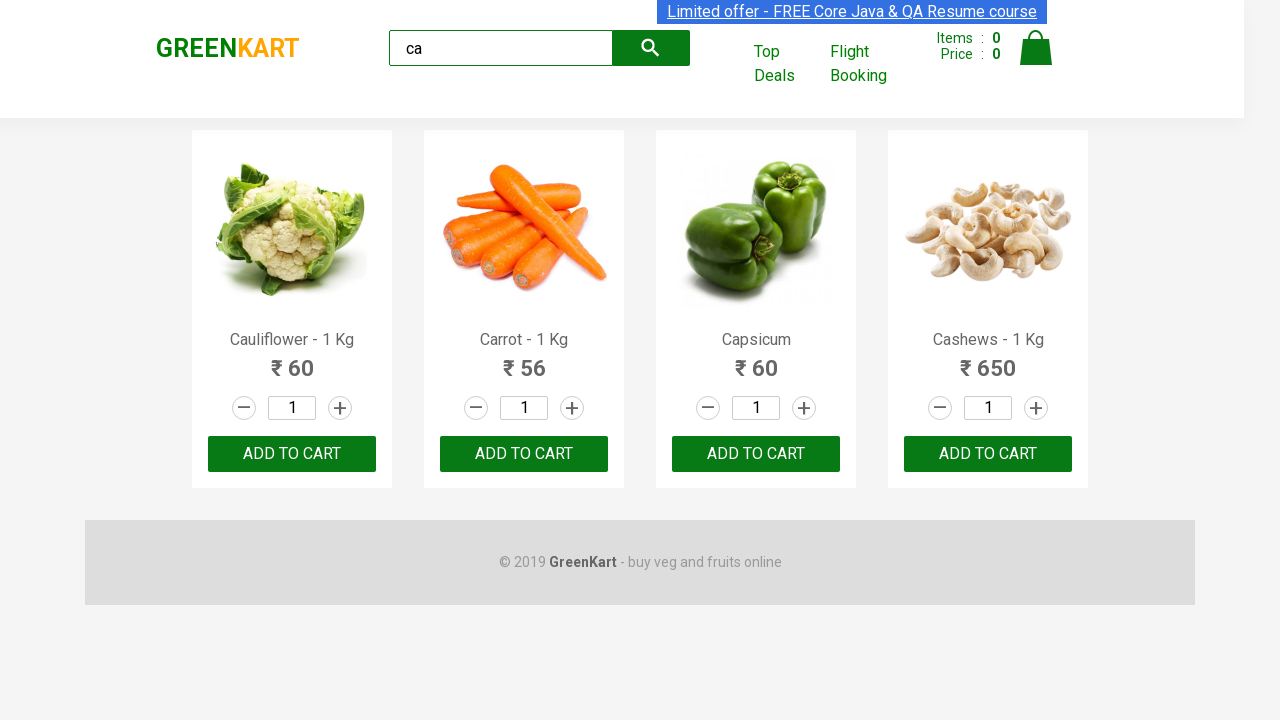

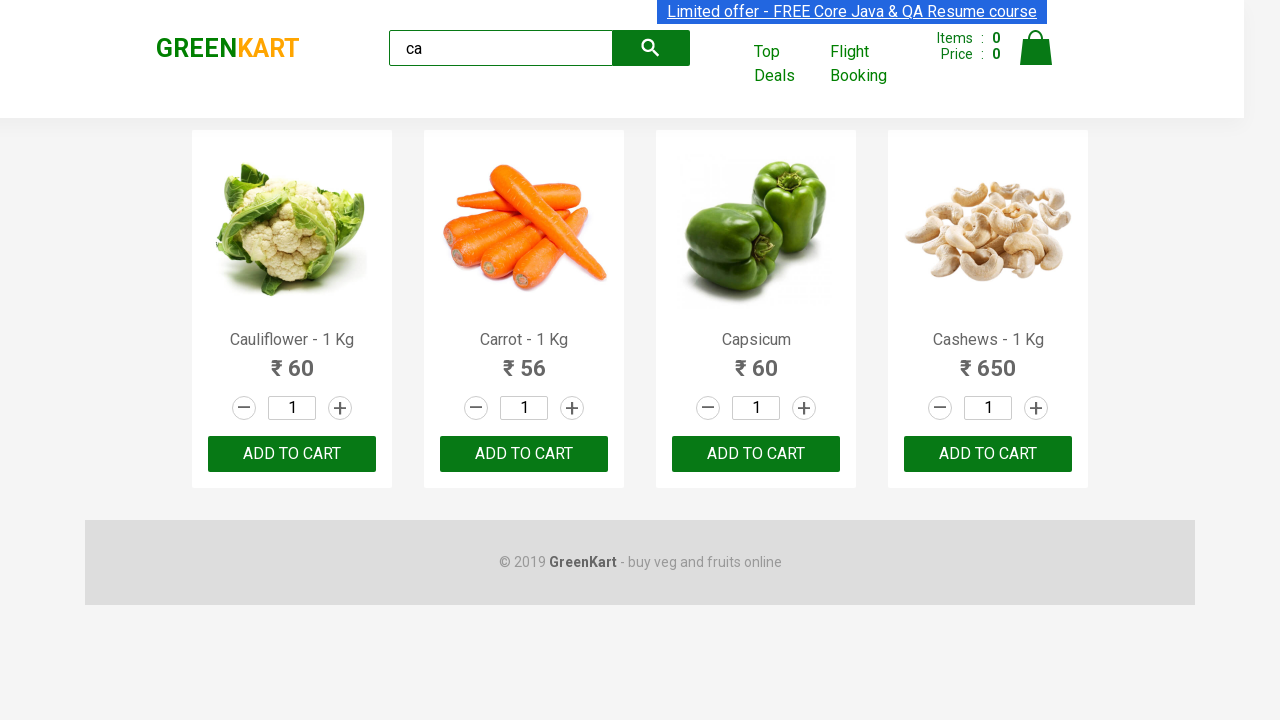